Tests iframe interaction by navigating to the IFrames page and filling the first name field inside an iframe

Starting URL: https://techglobal-training.com/frontend

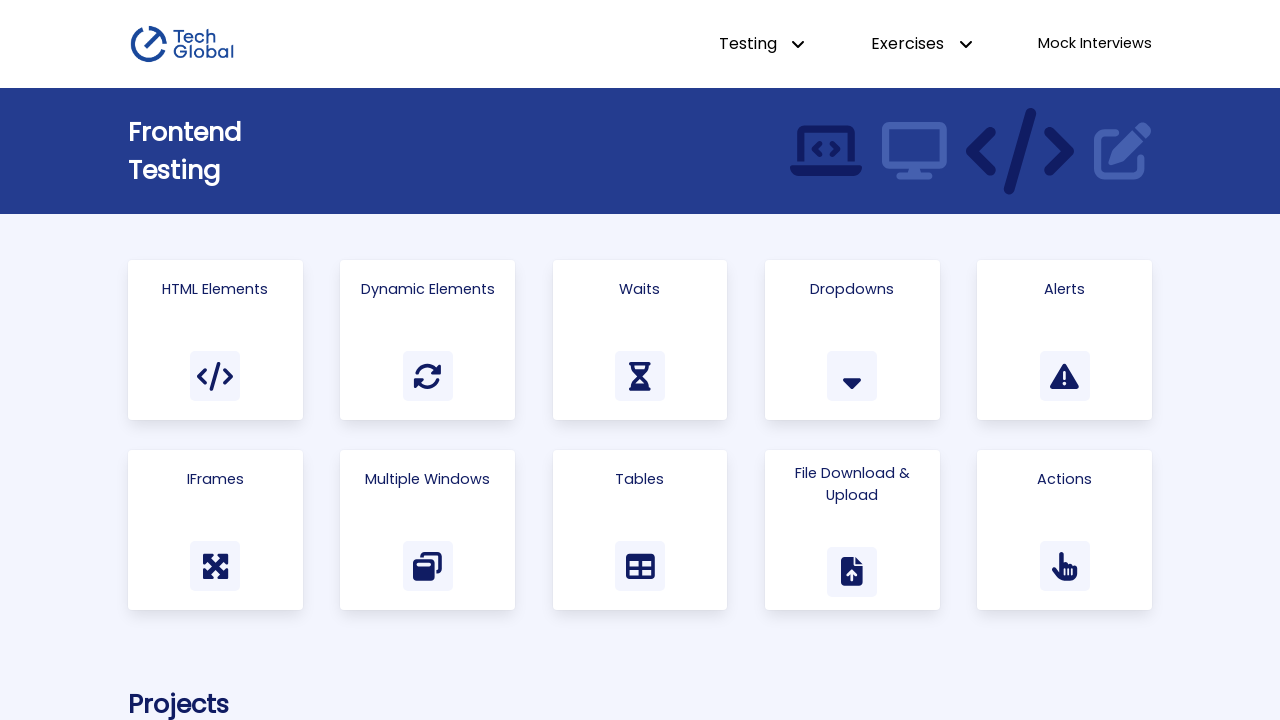

Clicked on the IFrames card/link at (215, 479) on text=IFrames
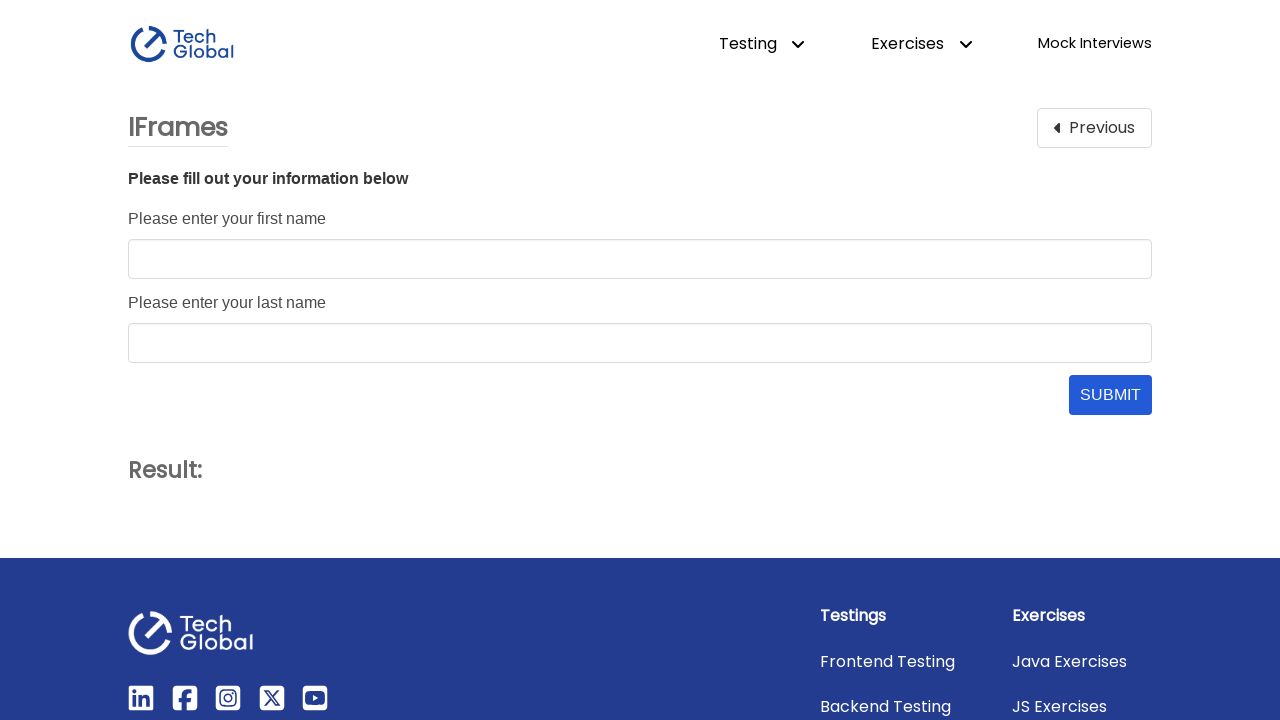

Located the iframe with id 'form_frame'
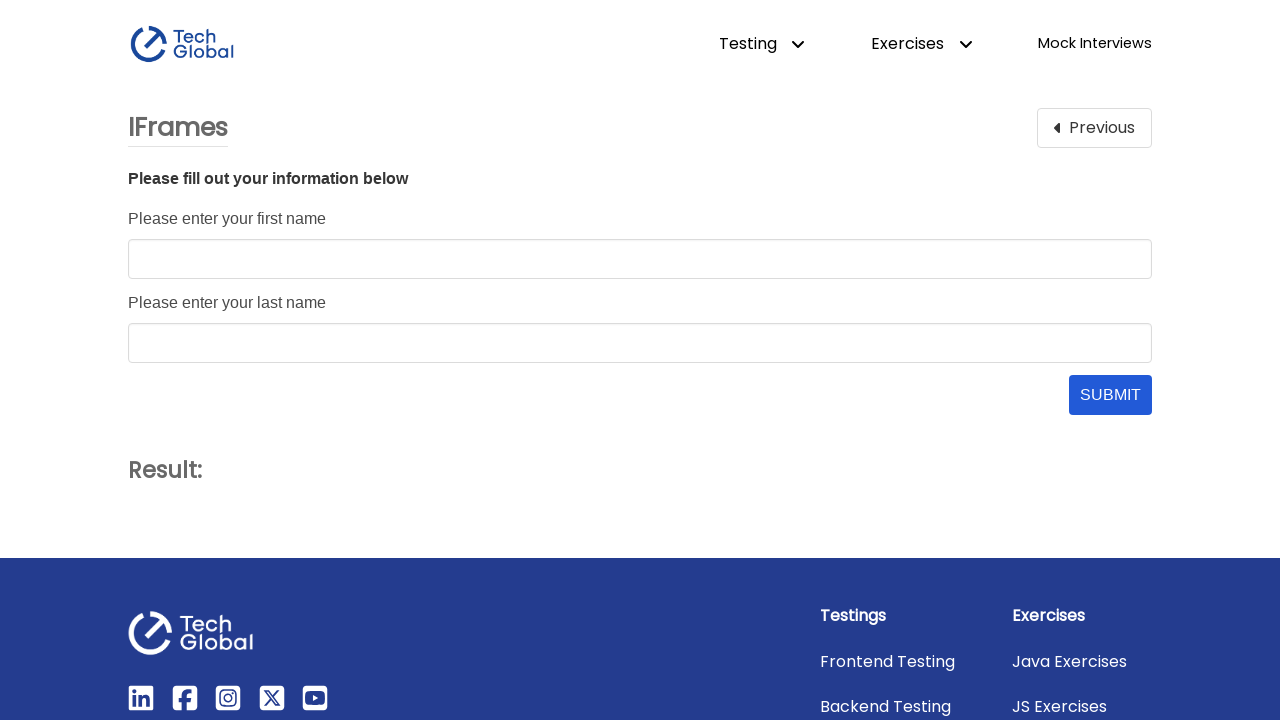

Filled the first name field inside the iframe with 'TechGlobal' on #form_frame >> internal:control=enter-frame >> #first_name
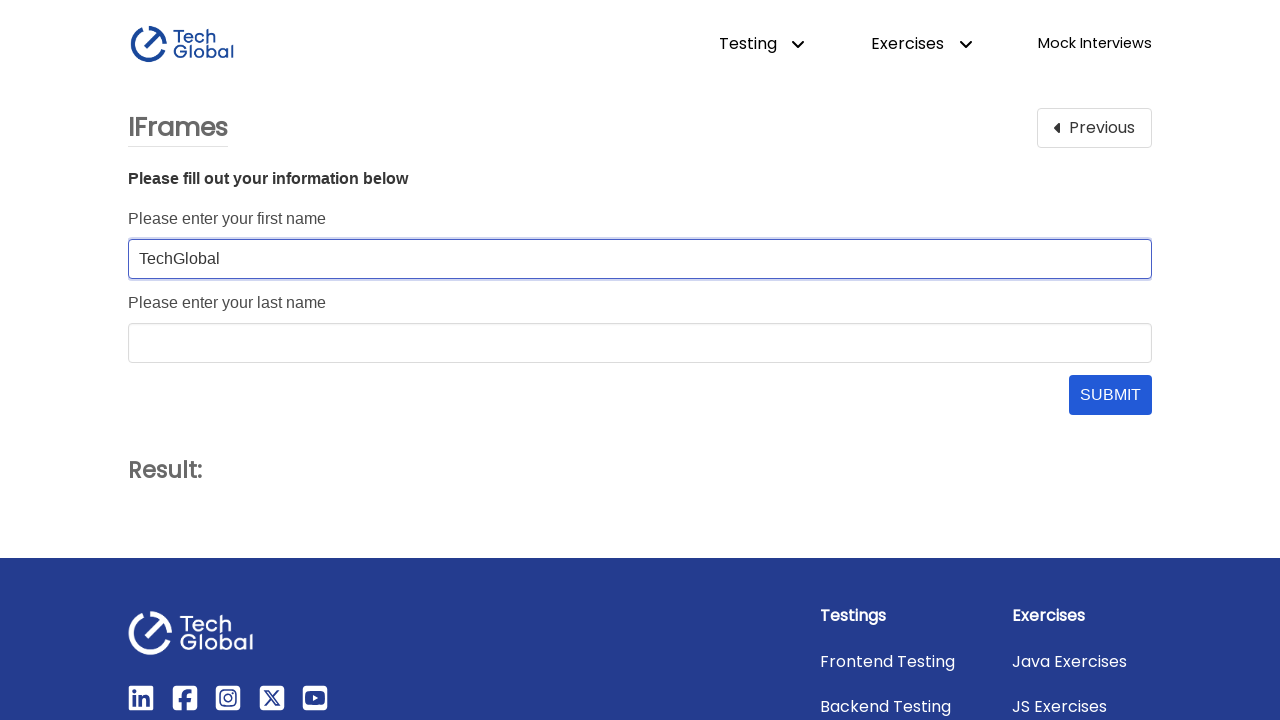

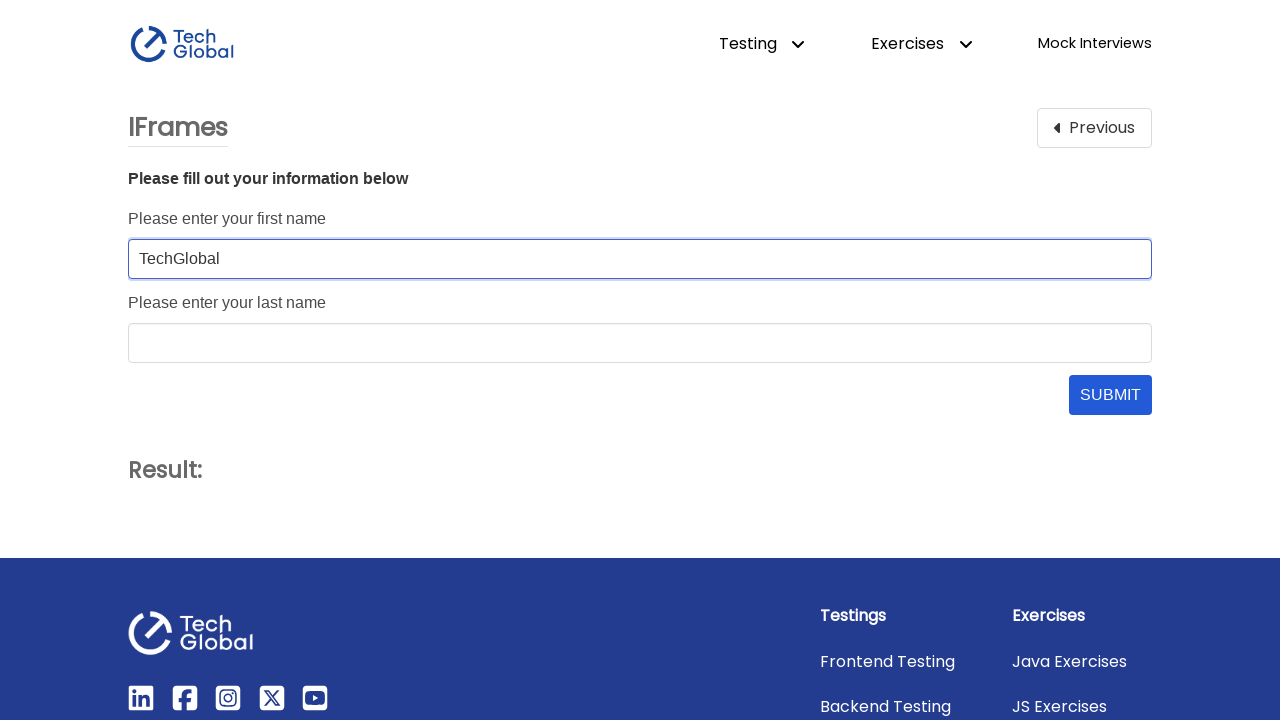